Tests the join/membership page by navigating to it, filling out the form fields (first name, last name, business name, business title), and submitting to verify form validation.

Starting URL: https://qrbriggs-byui.github.io/cse270-course/teton/1.5/index.html

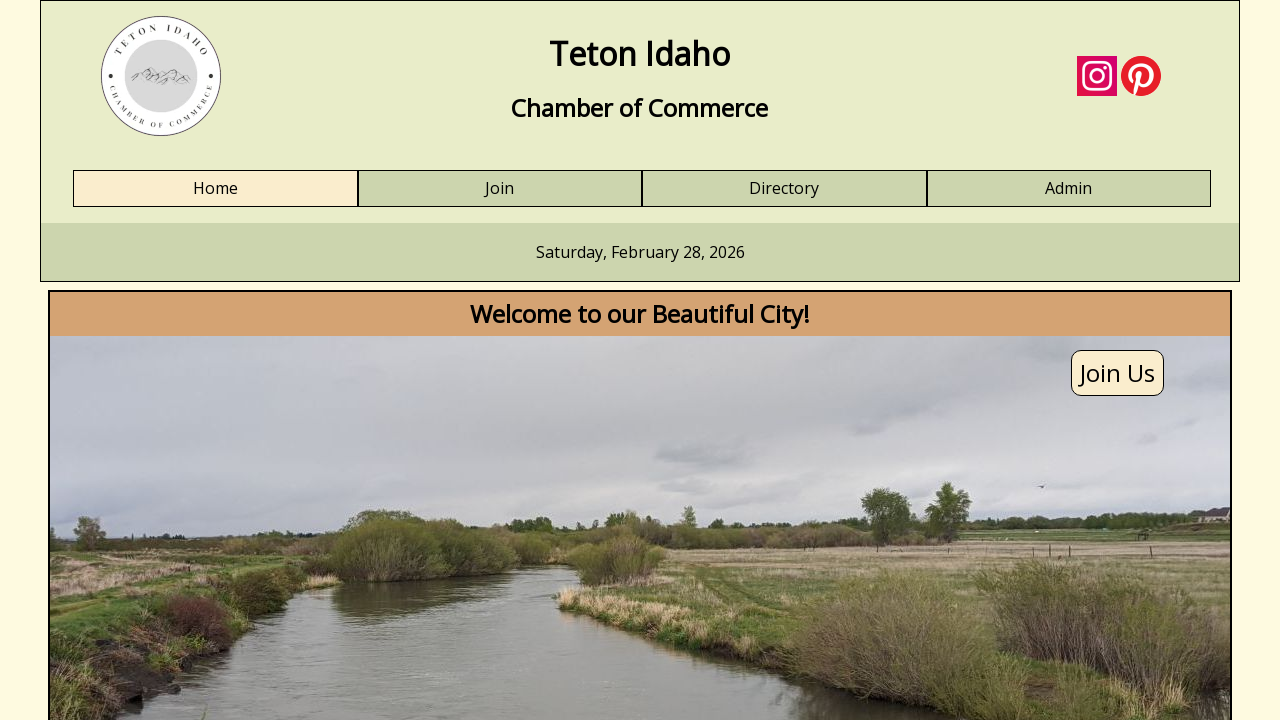

Navigated to the starting URL
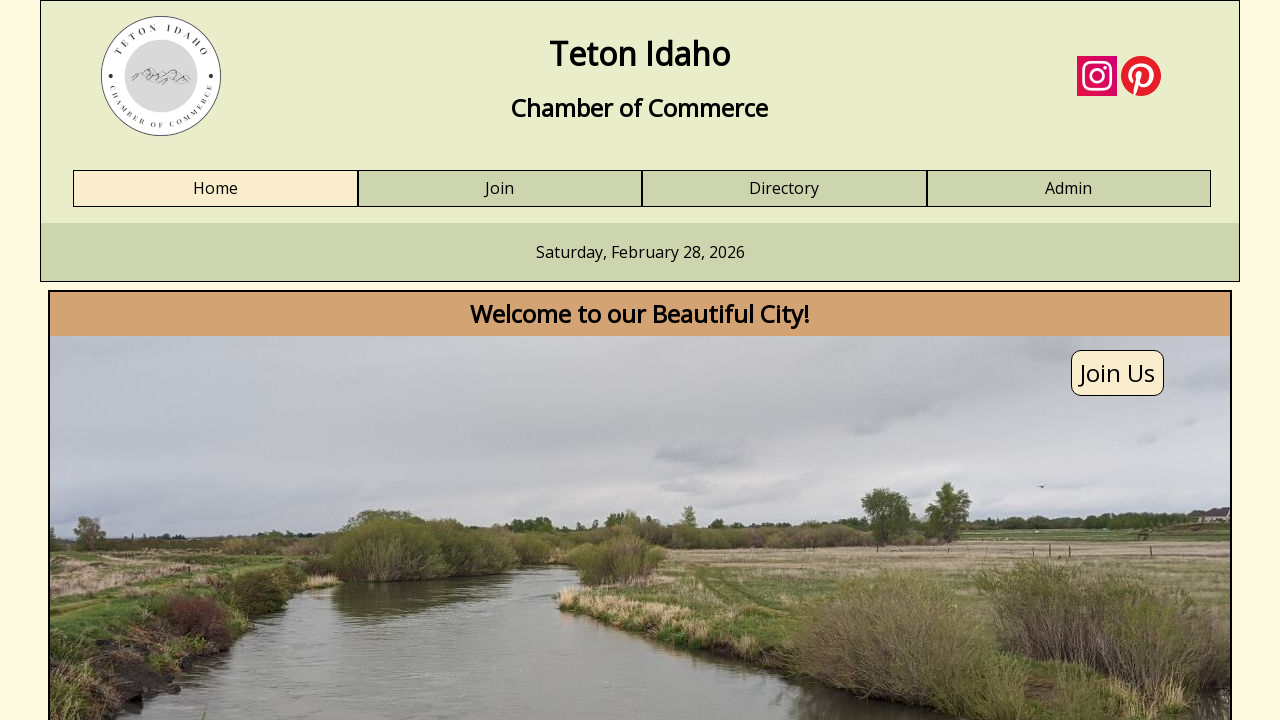

Clicked on Join link at (500, 189) on a:has-text('Join')
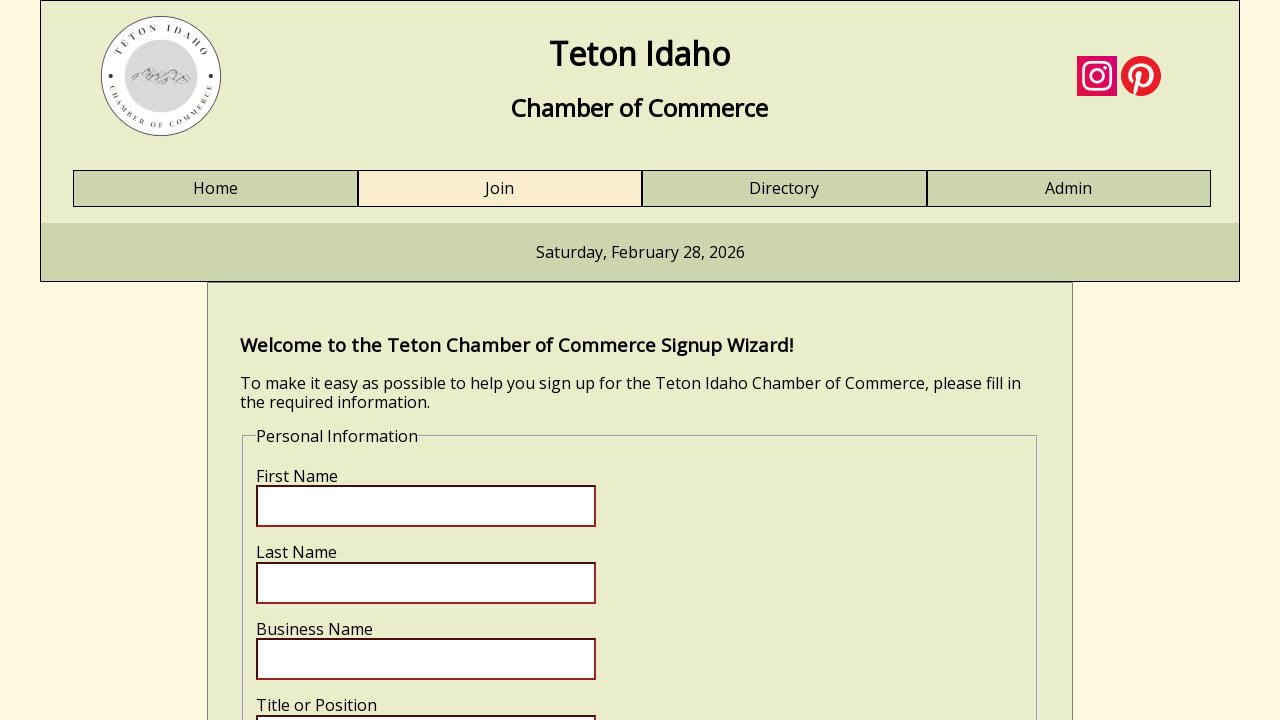

First name field loaded on join/membership page
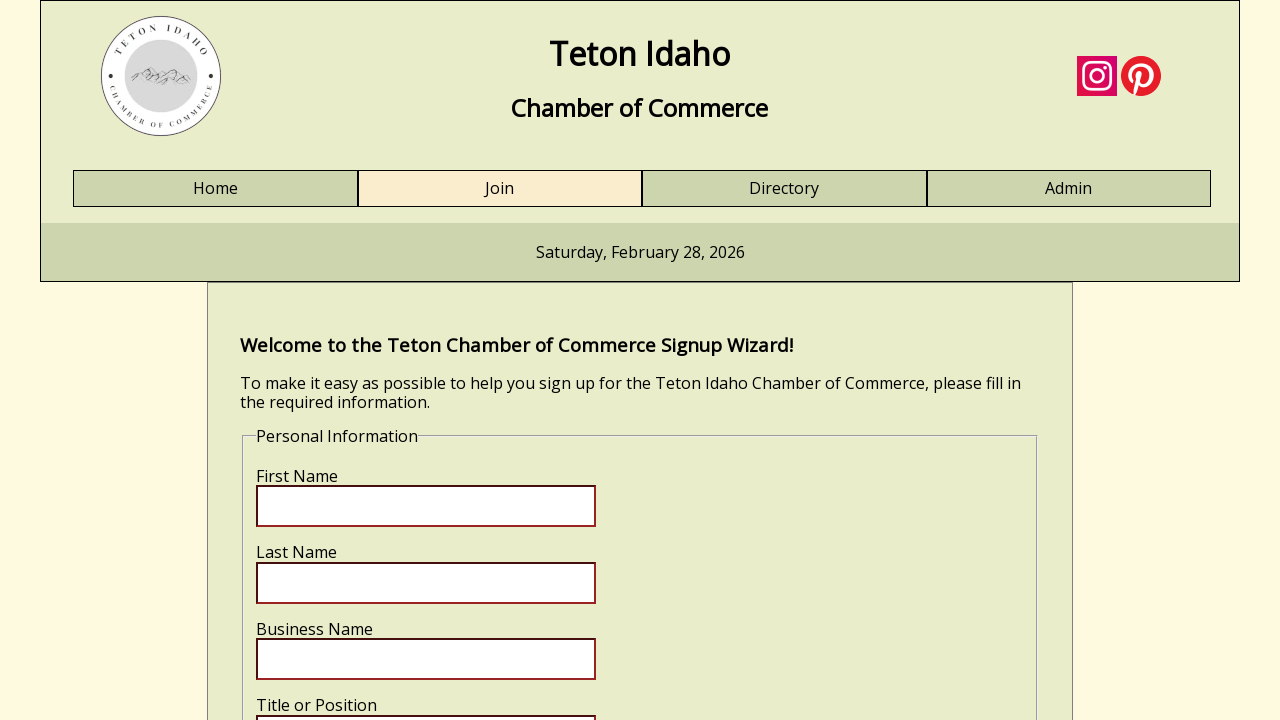

Filled first name field with 'John' on input[name='fname']
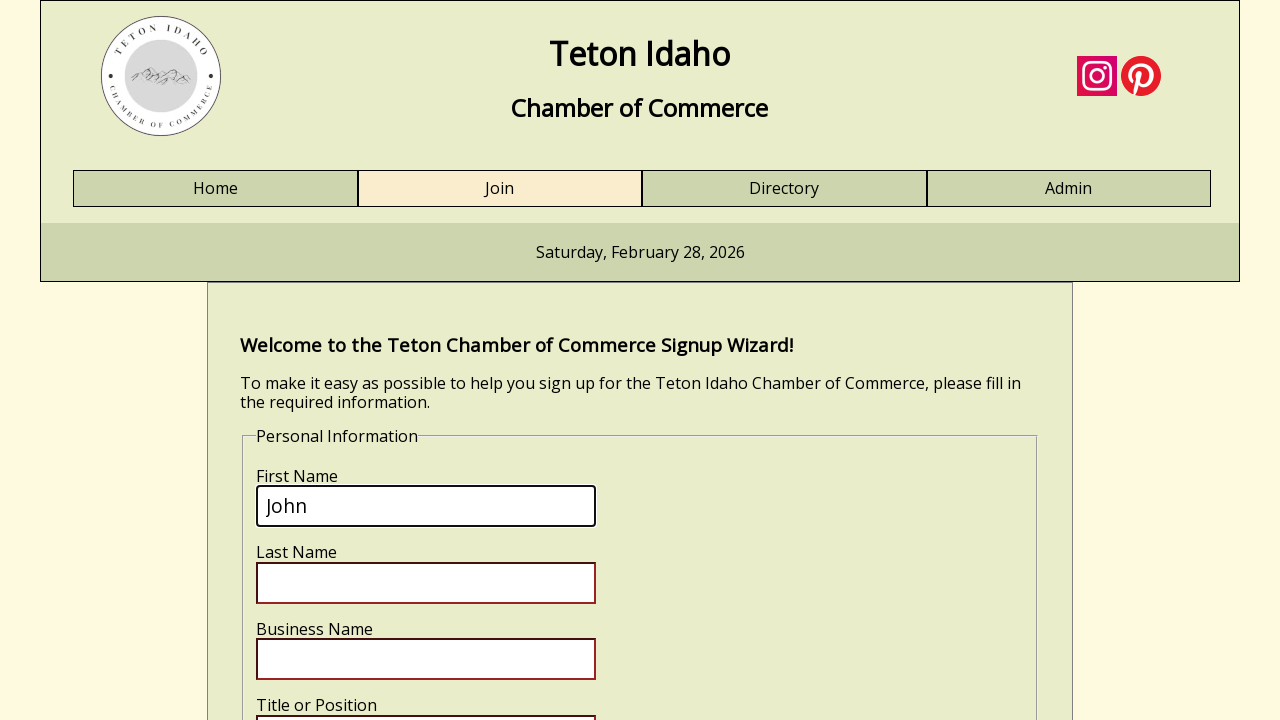

Filled last name field with 'Smith' on input[name='lname']
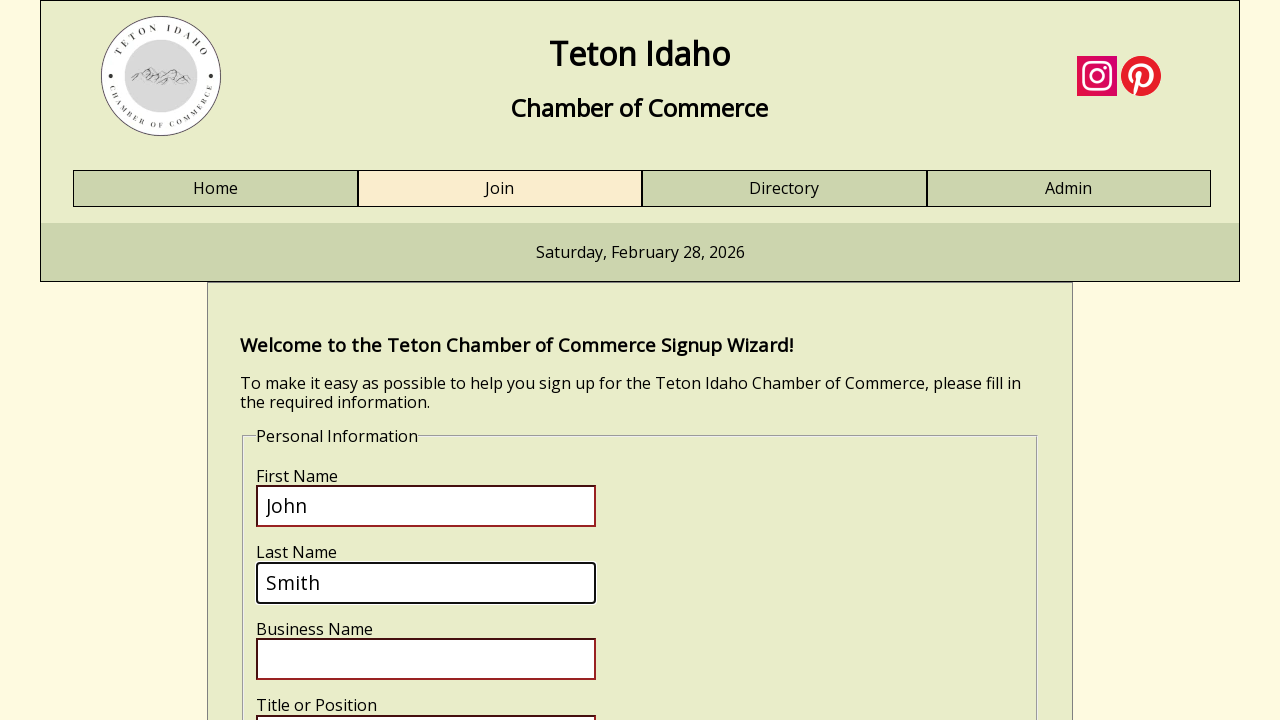

Filled business name field with 'Smith Enterprises' on input[name='bizname']
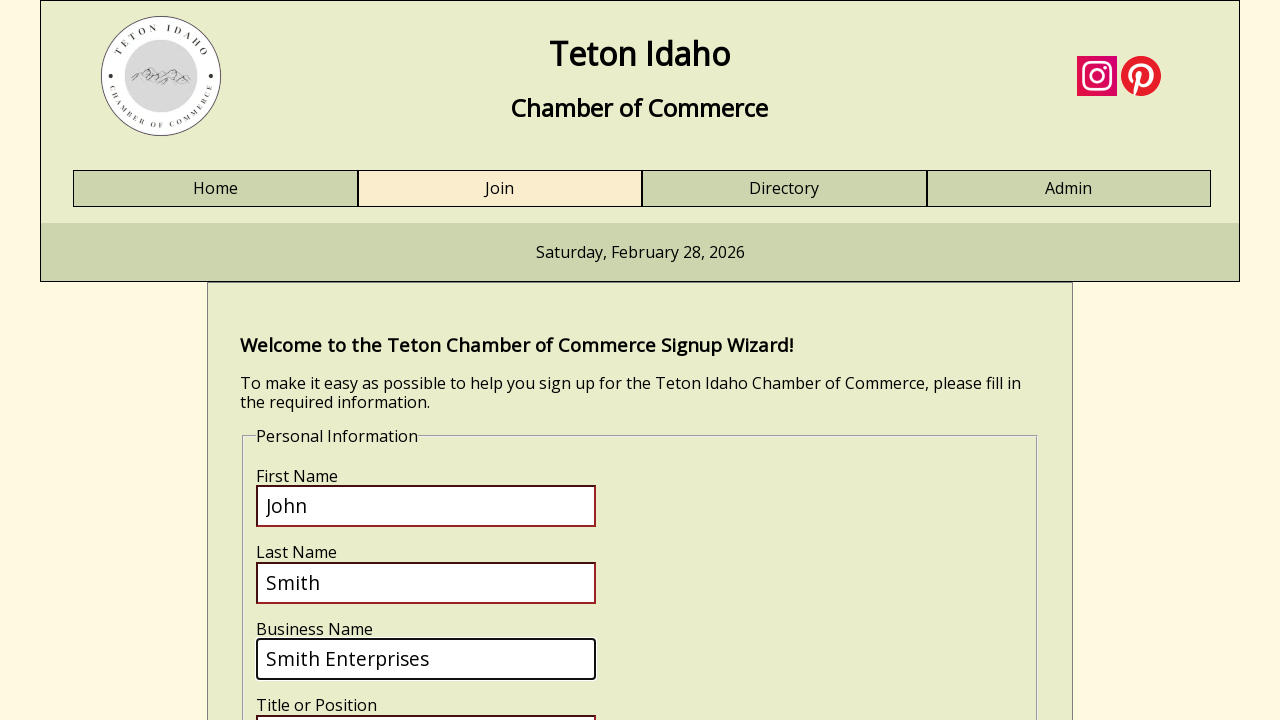

Filled business title field with 'CEO' on input[name='biztitle']
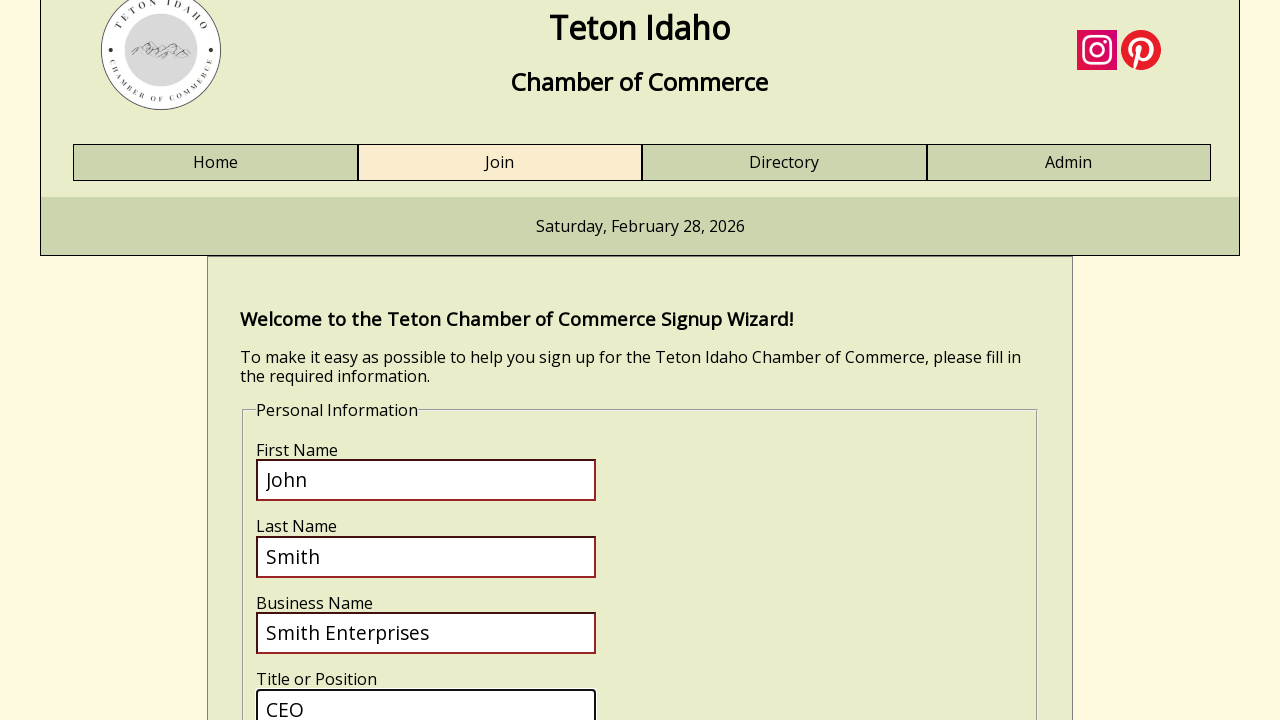

Clicked submit button to submit the form at (320, 418) on input[name='submit']
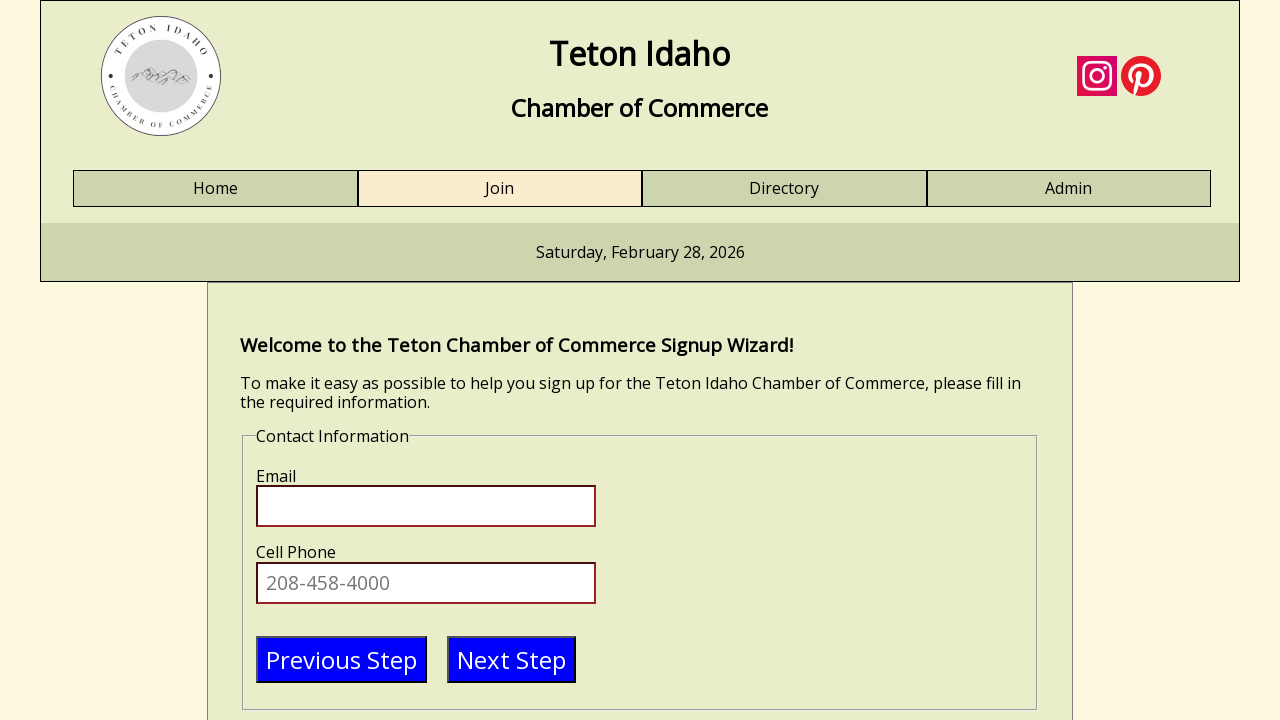

Email field appeared, confirming form validation is working
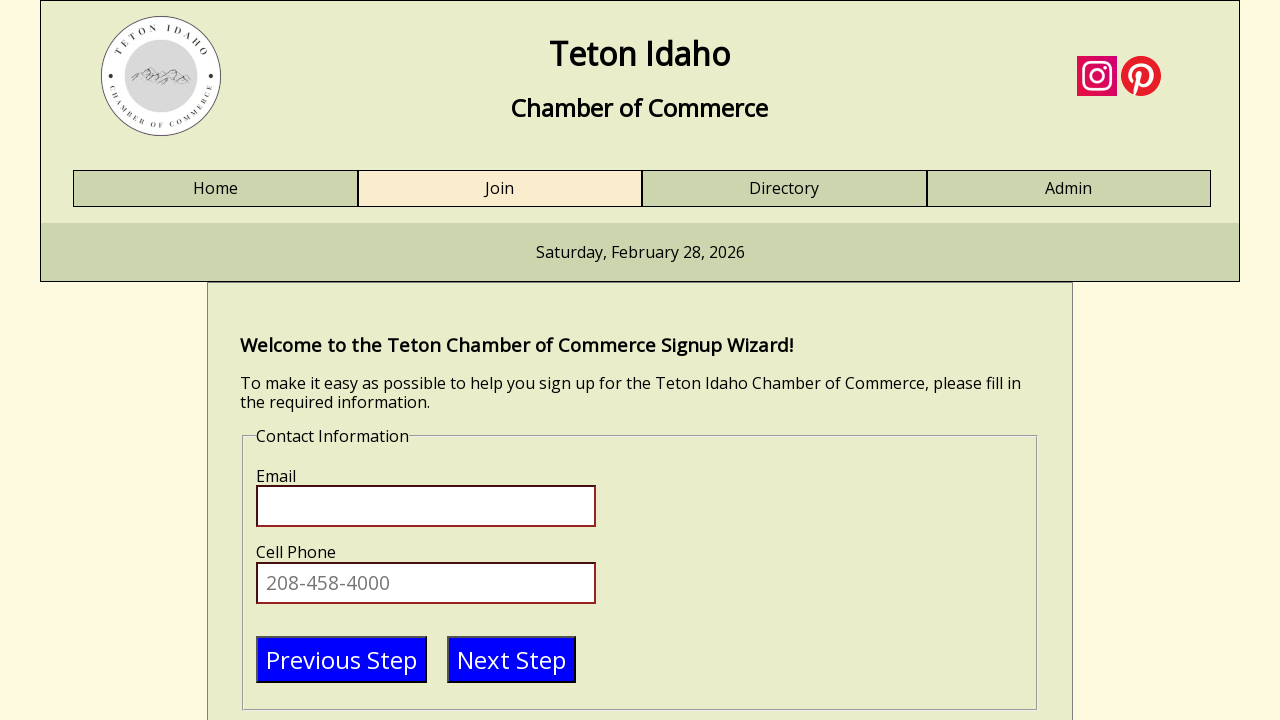

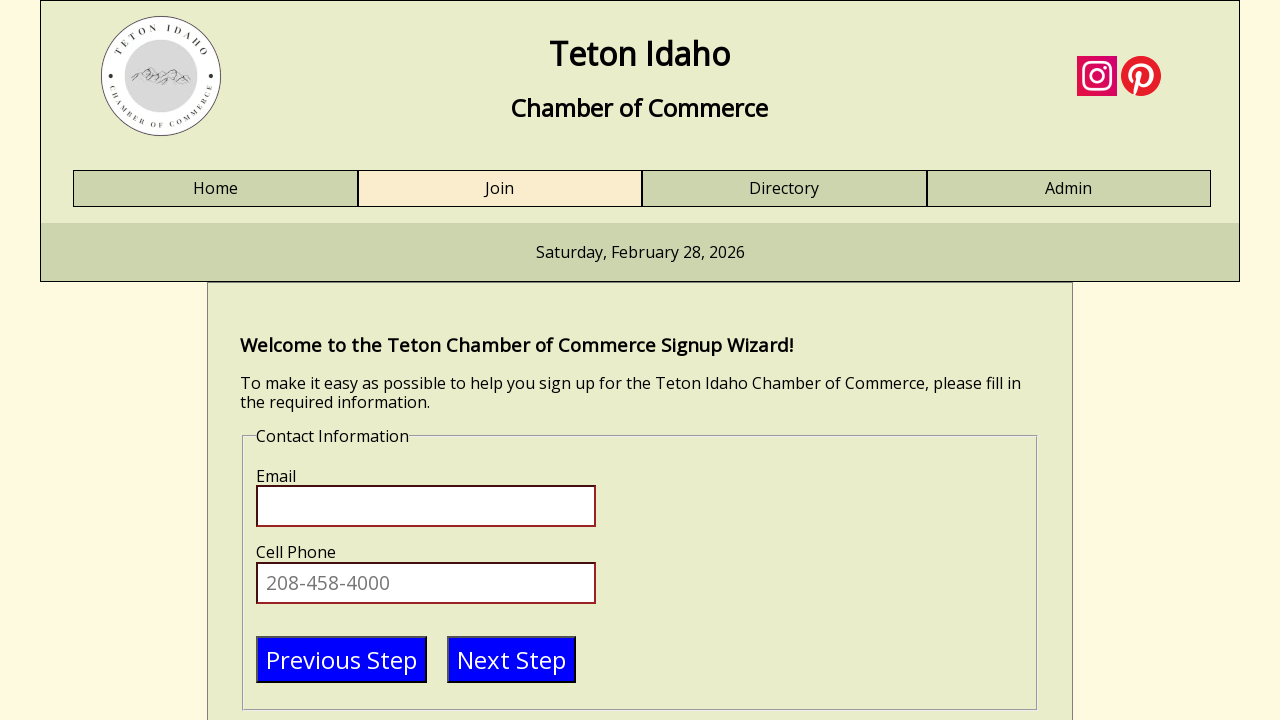